Checks if the 'Login' button is enabled on the automation practice page

Starting URL: https://www.rahulshettyacademy.com/AutomationPractice/

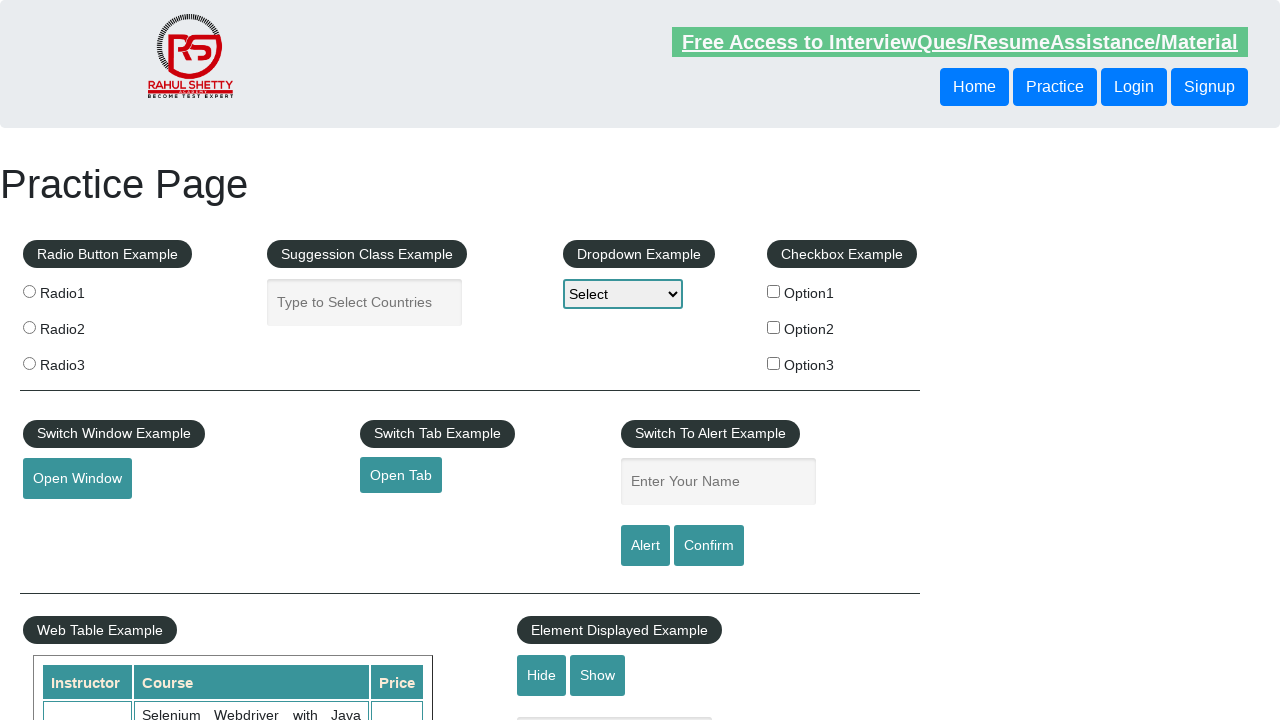

Navigated to automation practice page
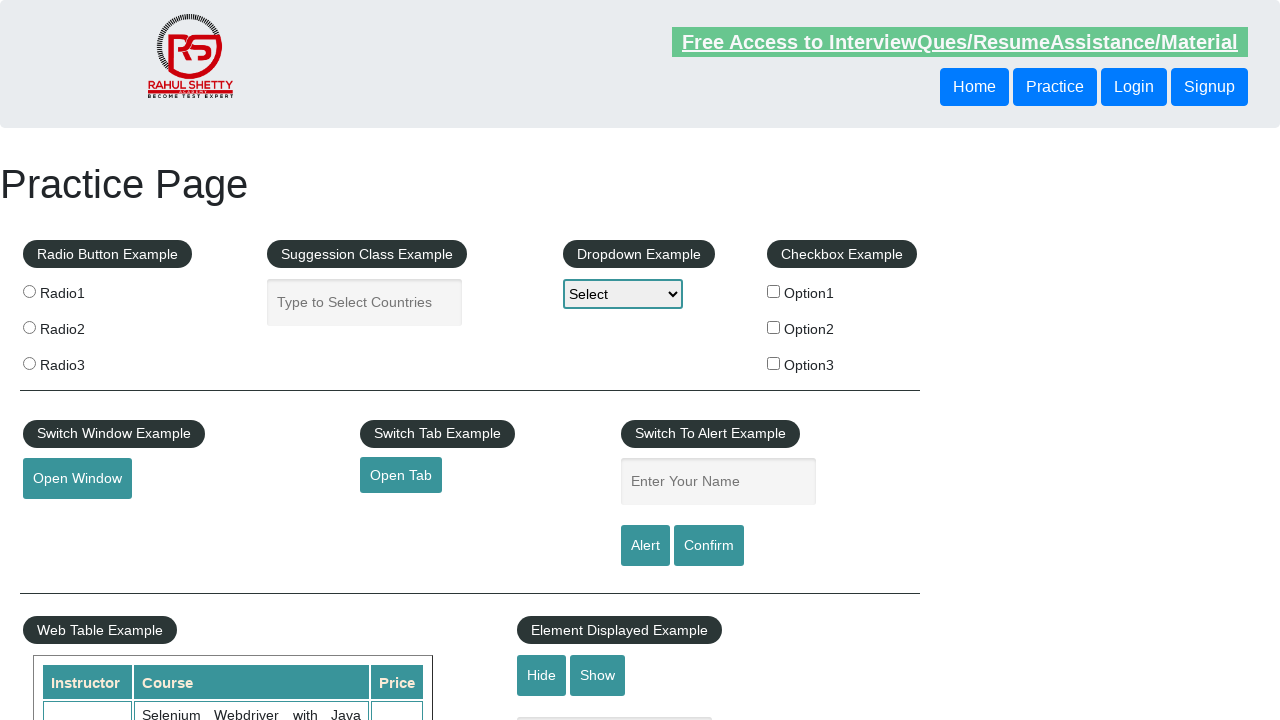

Checked if Login button is enabled
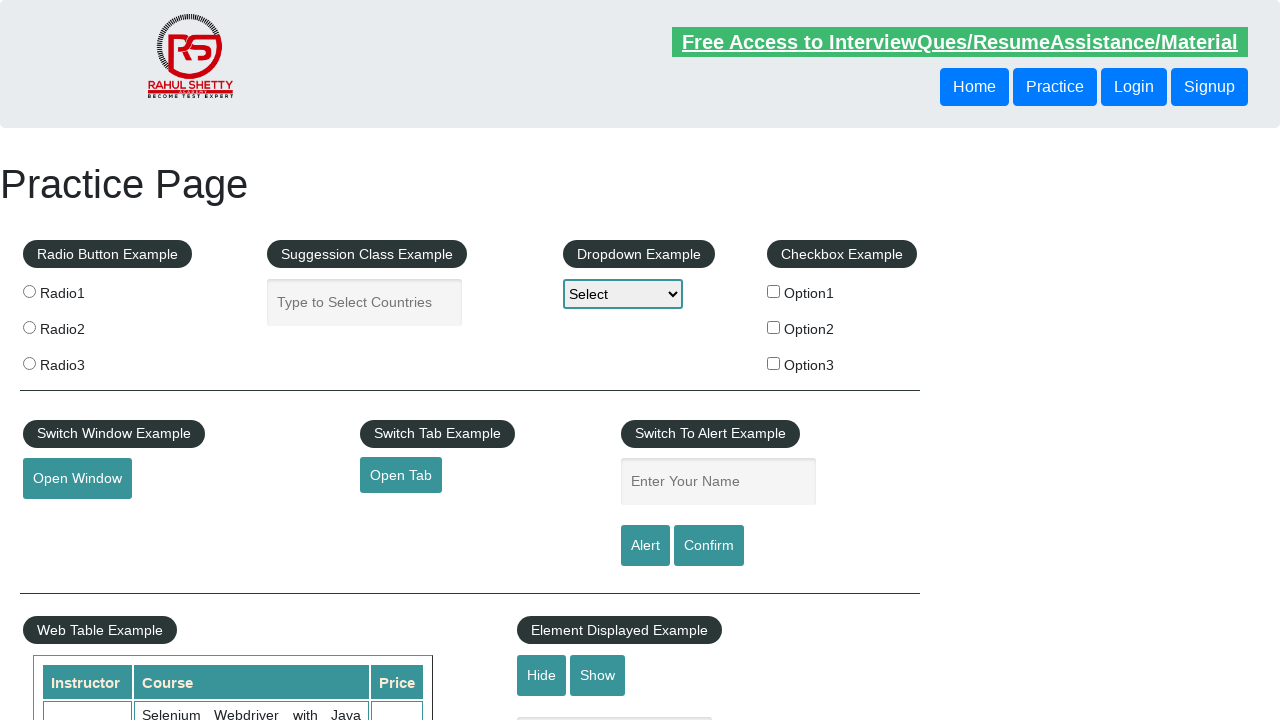

Login button enabled status: True
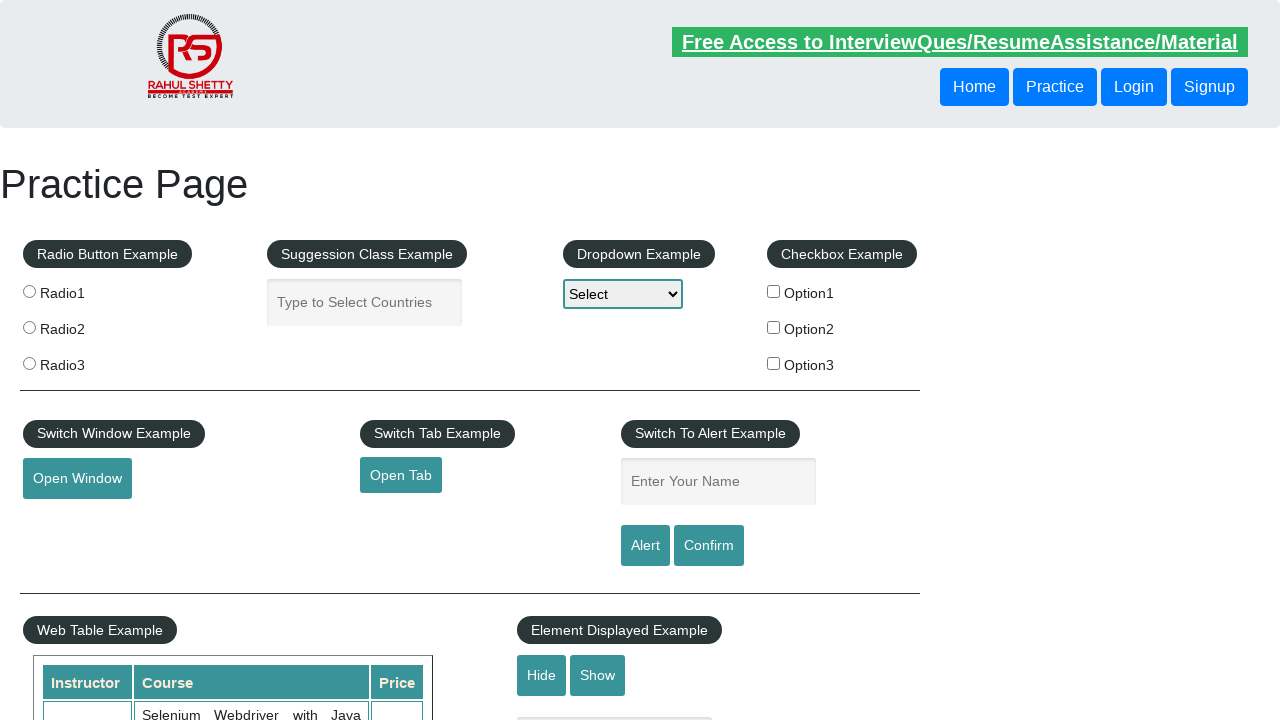

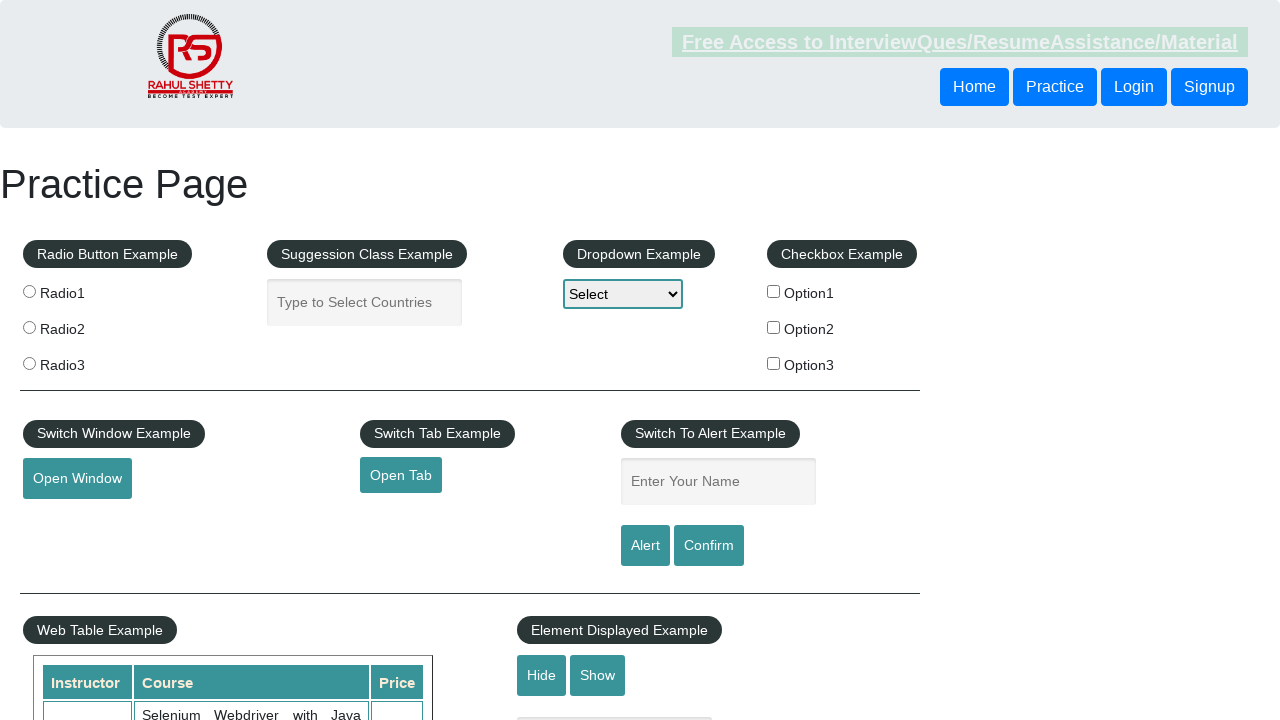